Tests search suggestion functionality on AJIO website by typing "shirt" in search box and selecting a specific suggestion from the dropdown list

Starting URL: https://www.ajio.com/

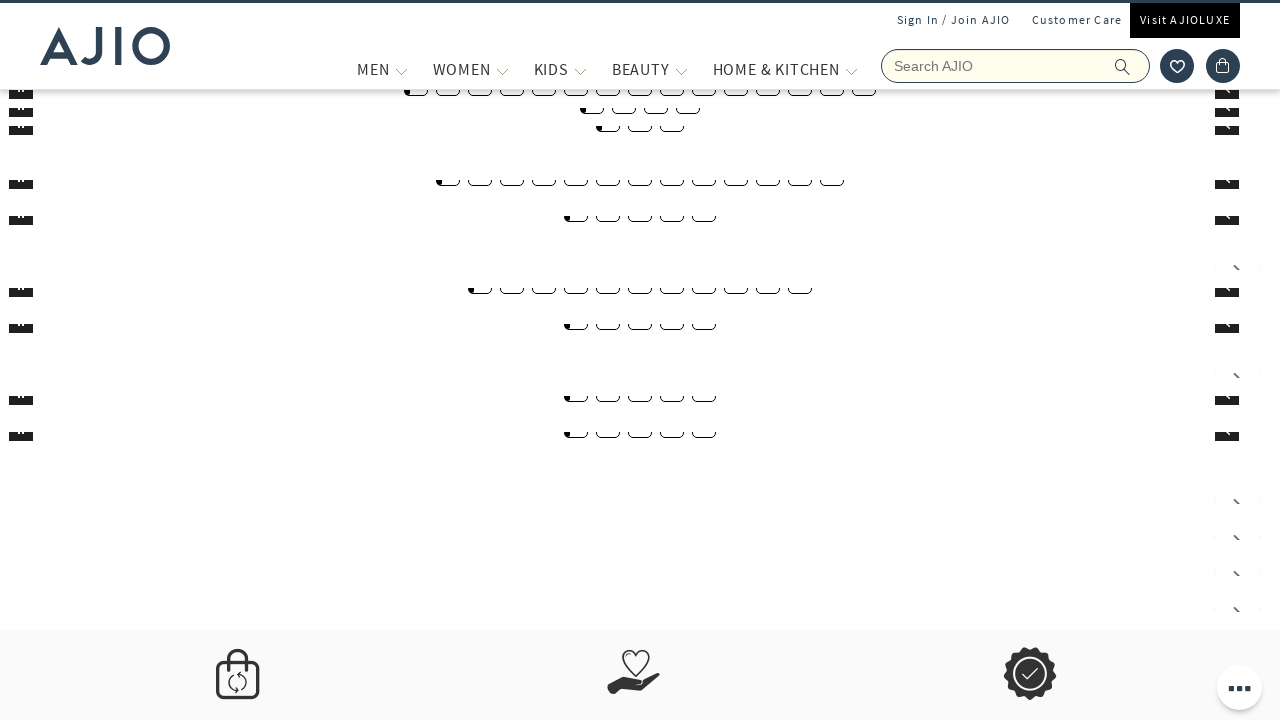

Typed 'shirt' in search box on input[name='searchVal']
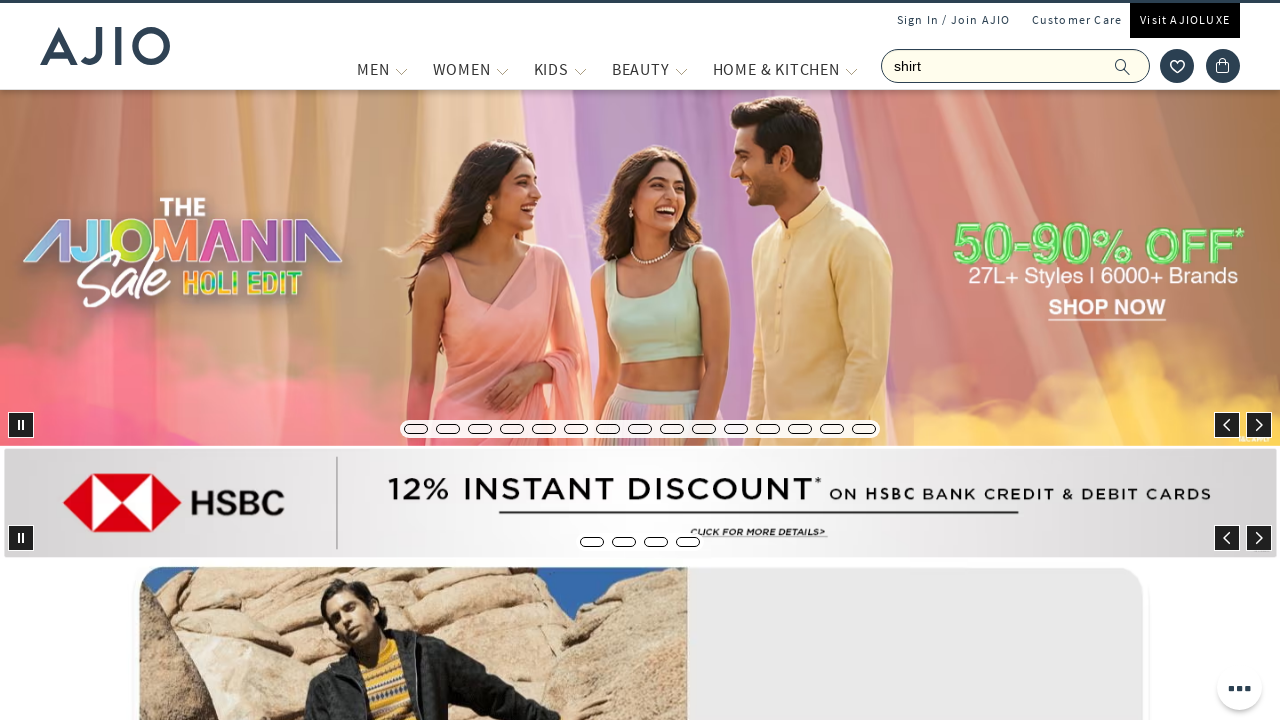

Search suggestions dropdown appeared
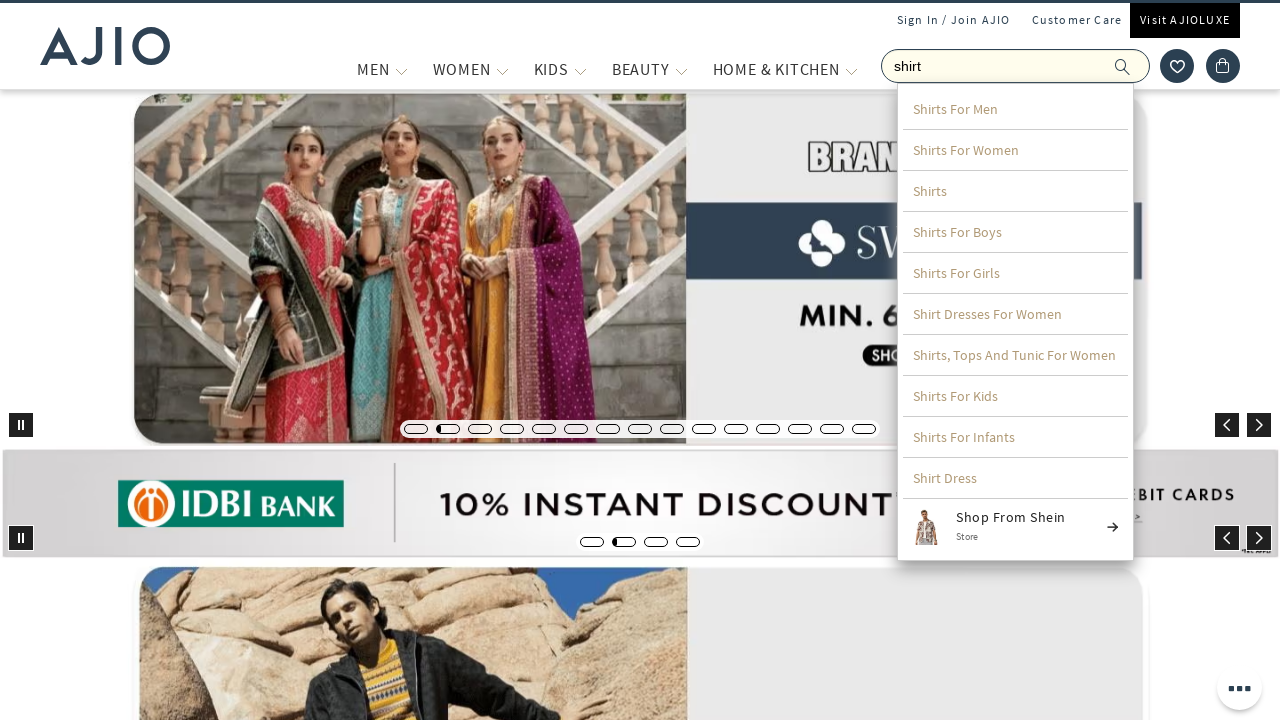

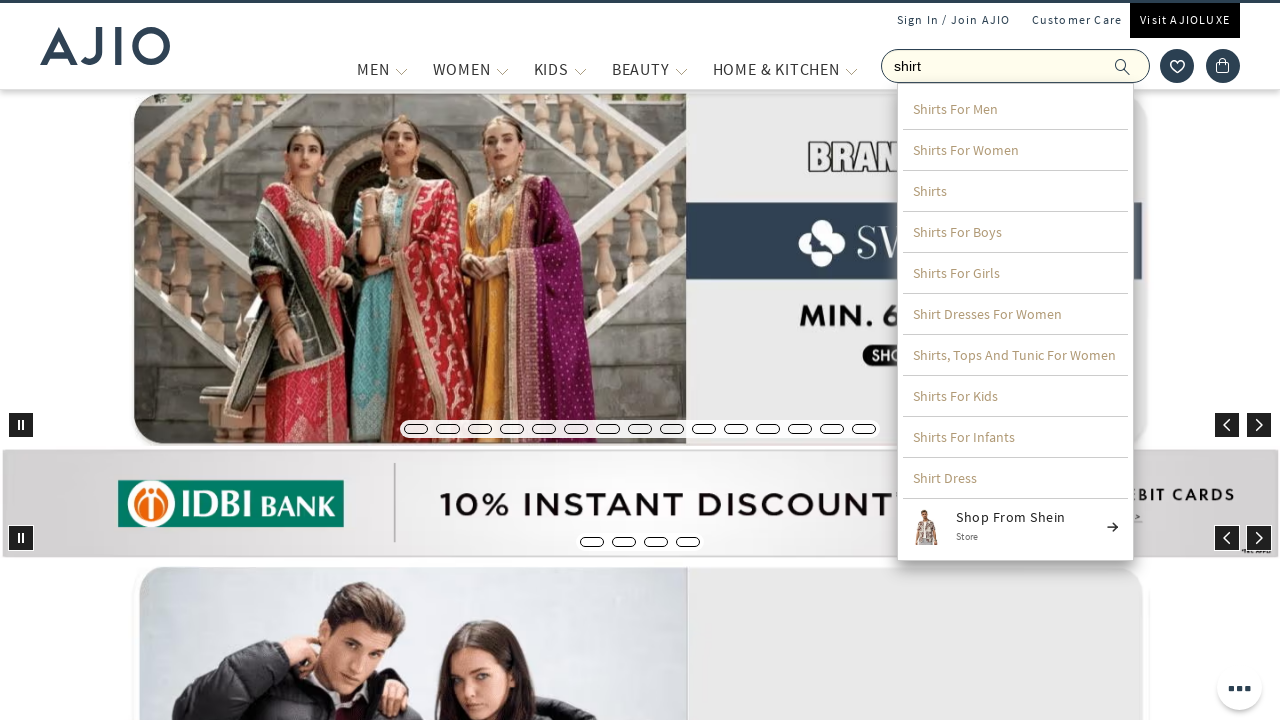